Tests JavaScript alert popup handling by clicking a submit button that triggers an alert, then accepting the alert dialog.

Starting URL: https://bookshopofindia.com/booknotfound.asp

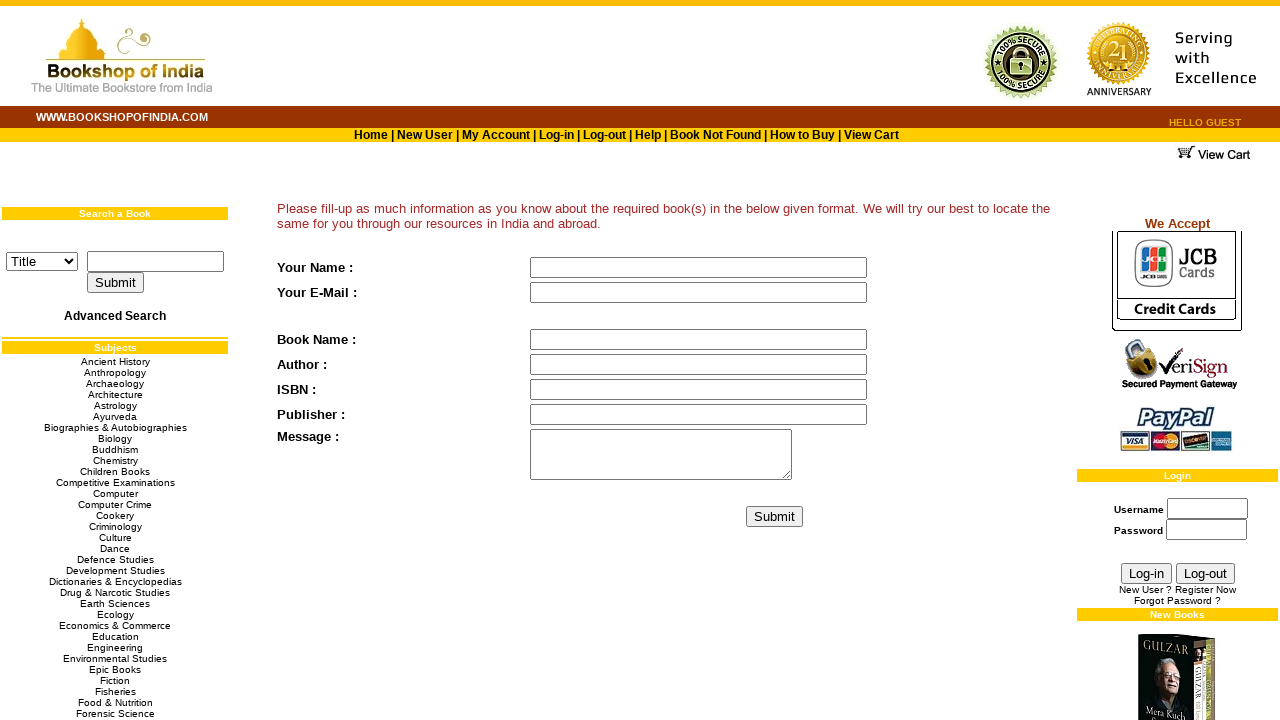

Set up dialog handler to automatically accept alerts
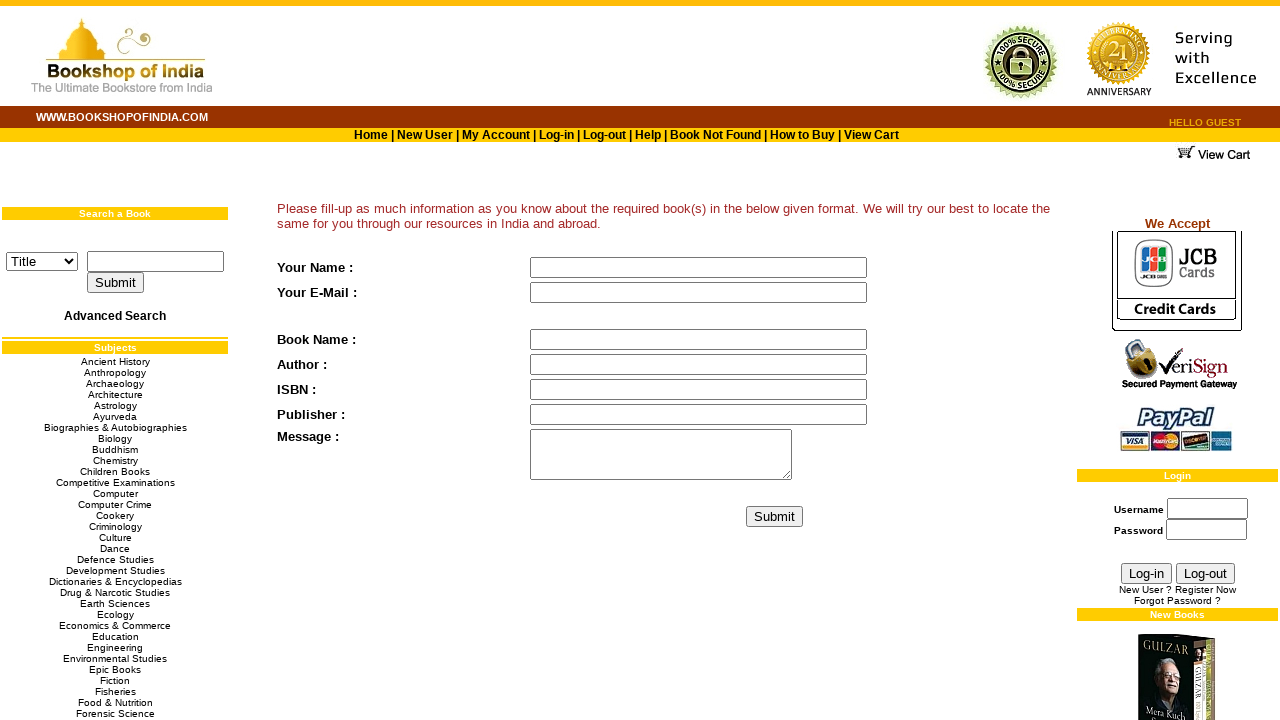

Clicked submit button to trigger JavaScript alert popup at (775, 516) on input[name='btnSubmit']
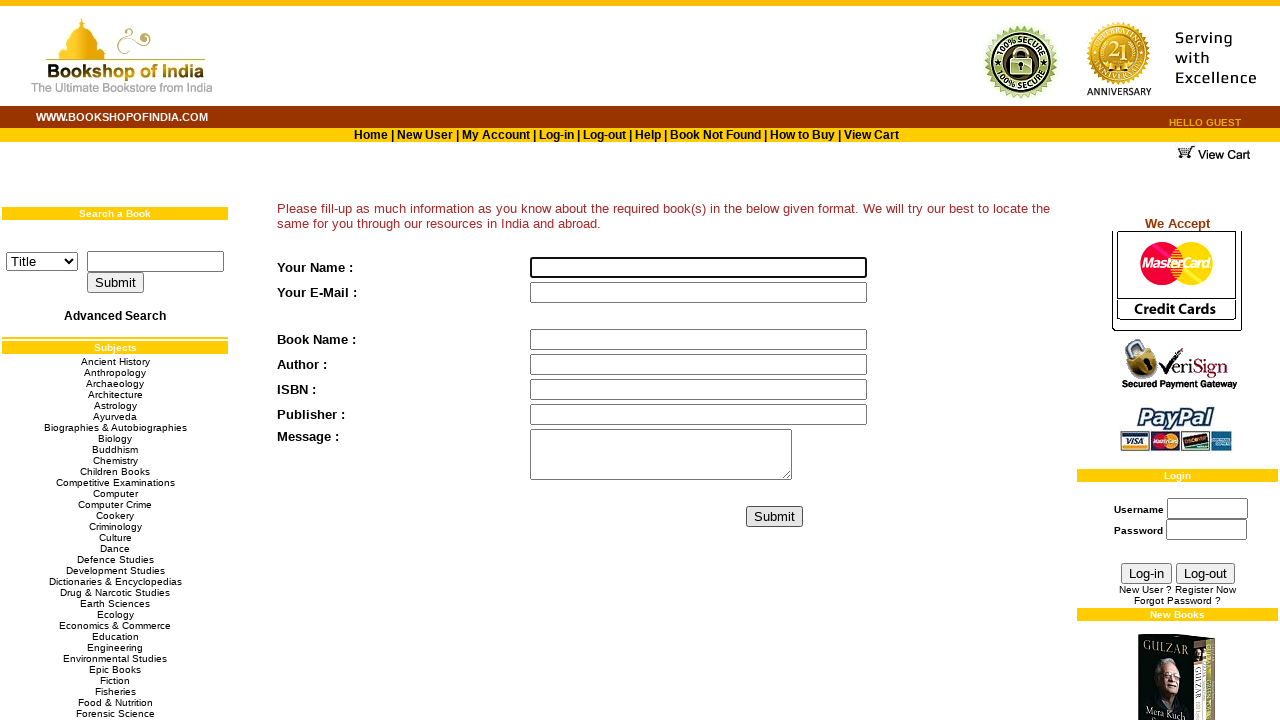

Waited for alert dialog to be processed
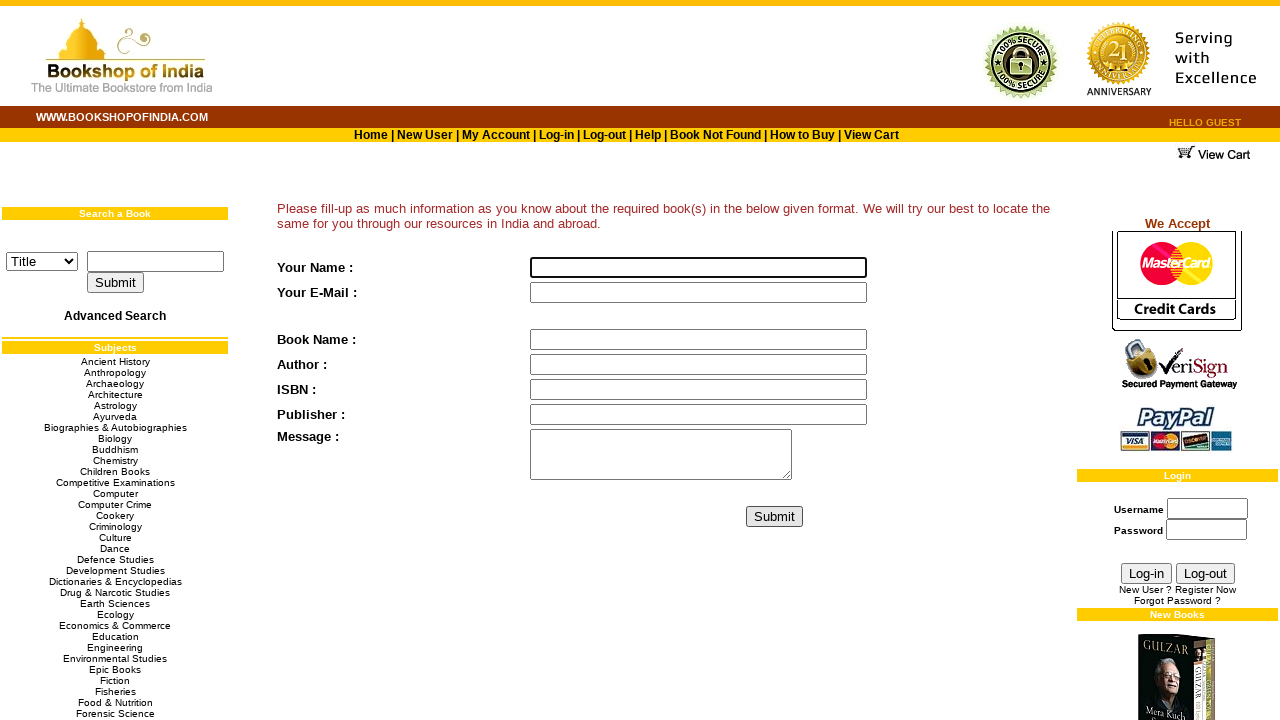

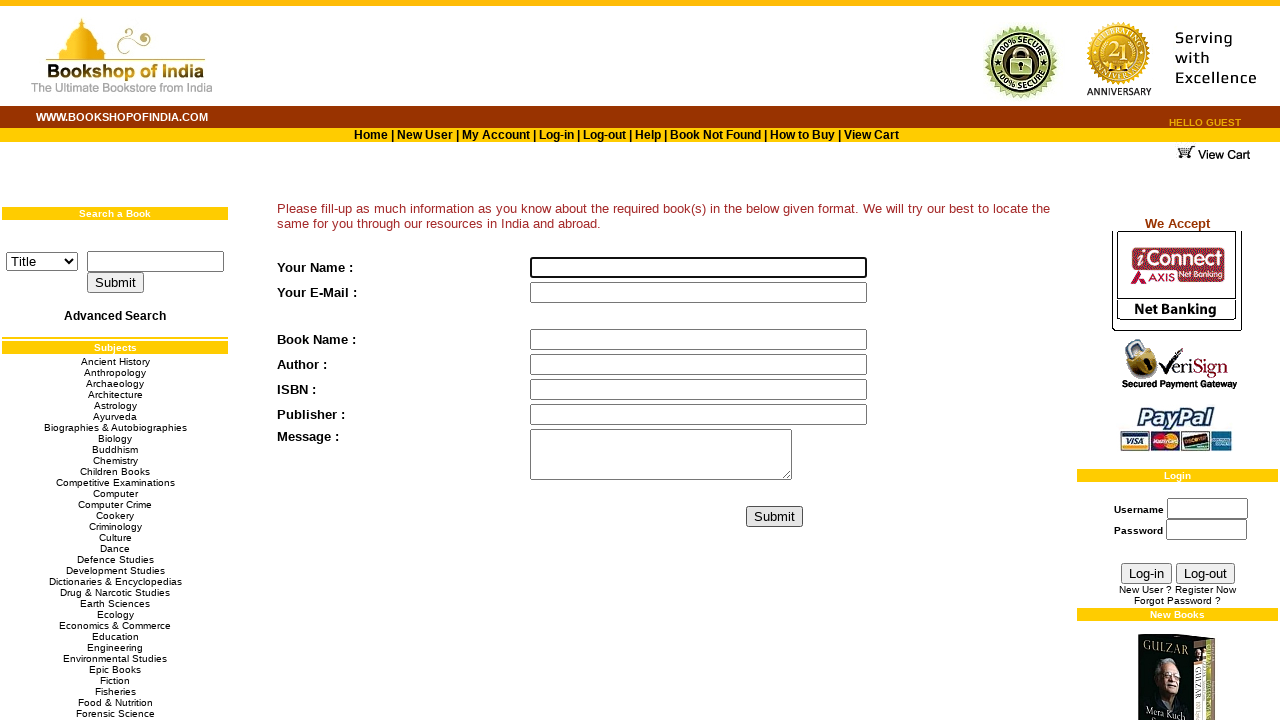